Tests registration form validation when username exceeds 40 characters

Starting URL: https://anatoly-karpovich.github.io/demo-login-form/

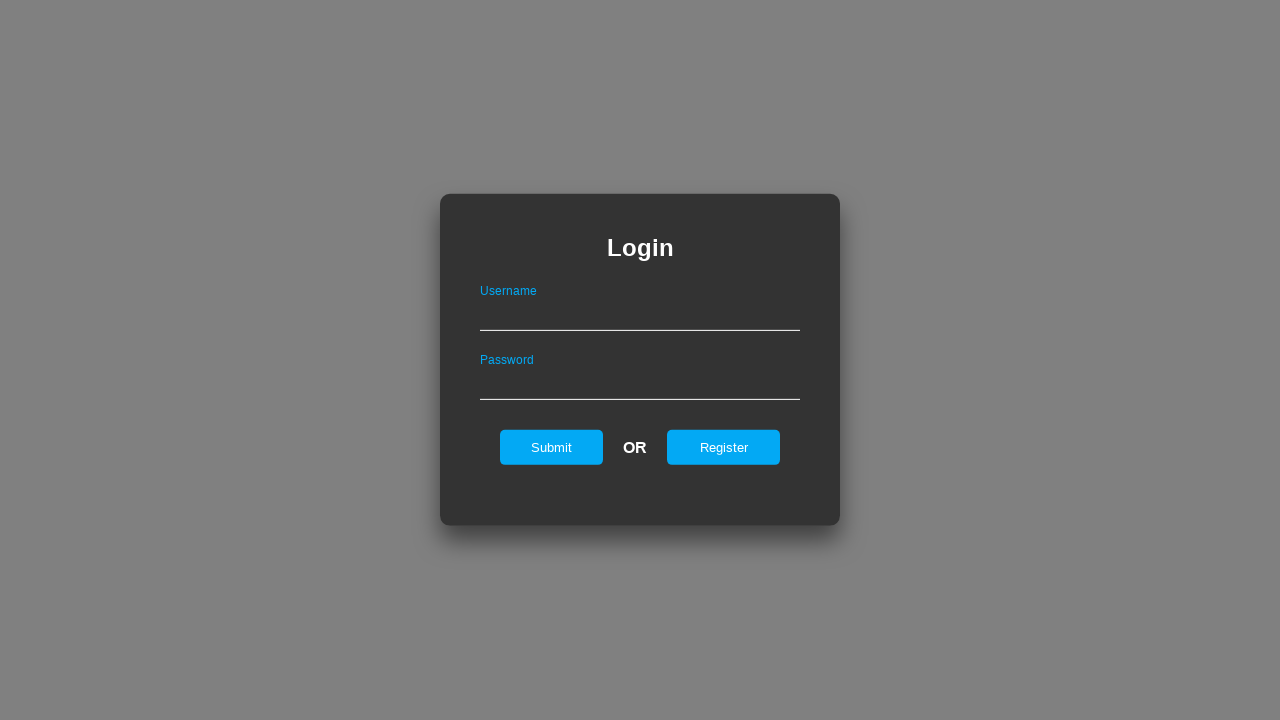

Clicked register link to show registration form at (724, 447) on #registerOnLogin
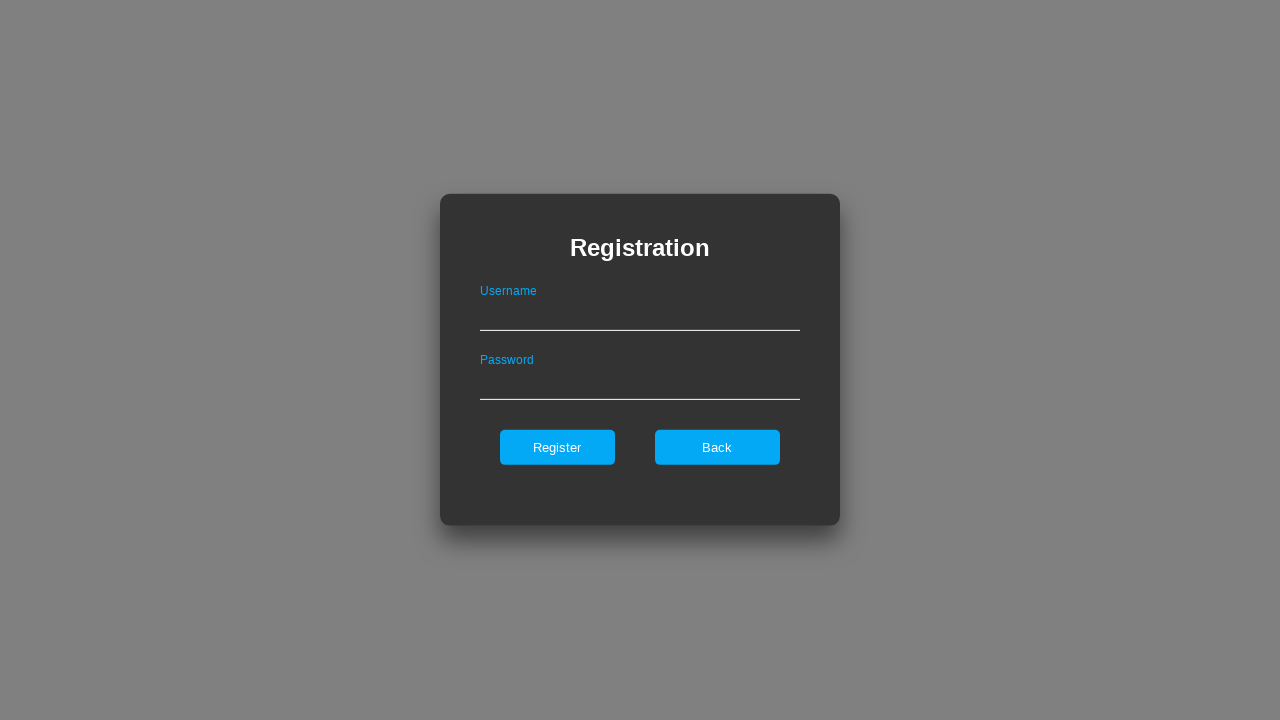

Removed maxlength attribute from username field
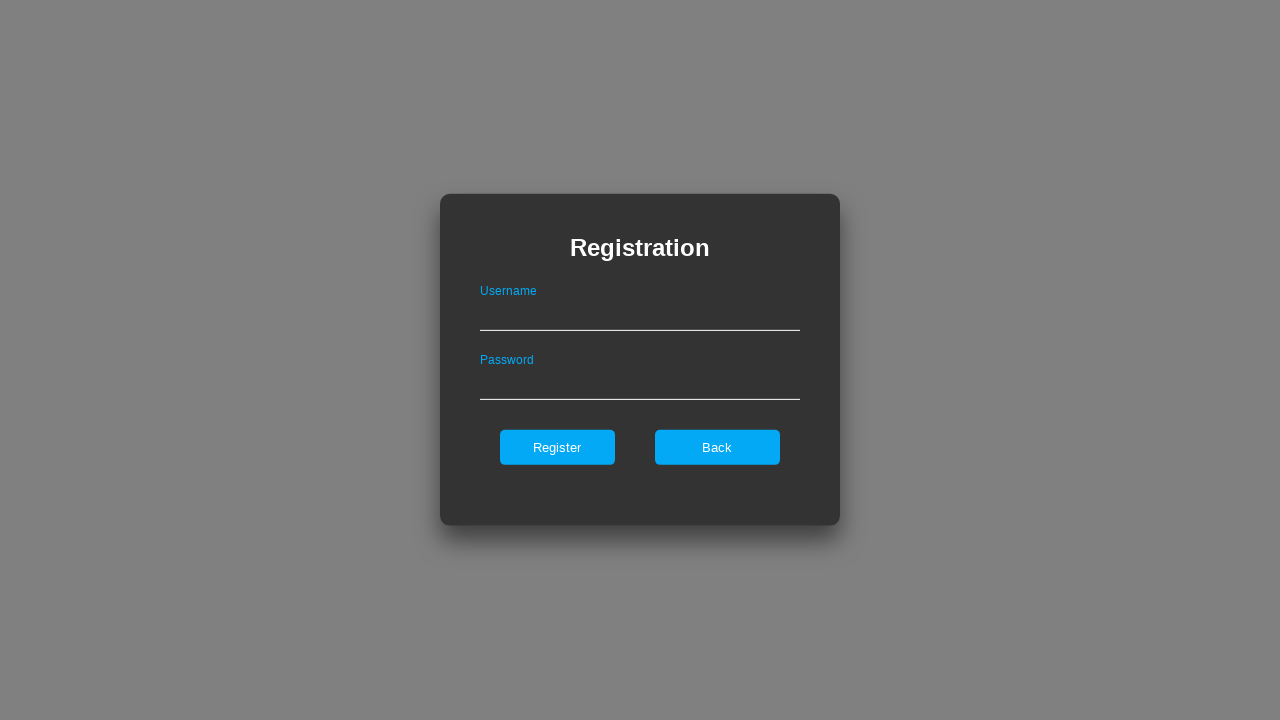

Removed maxlength attribute from password field
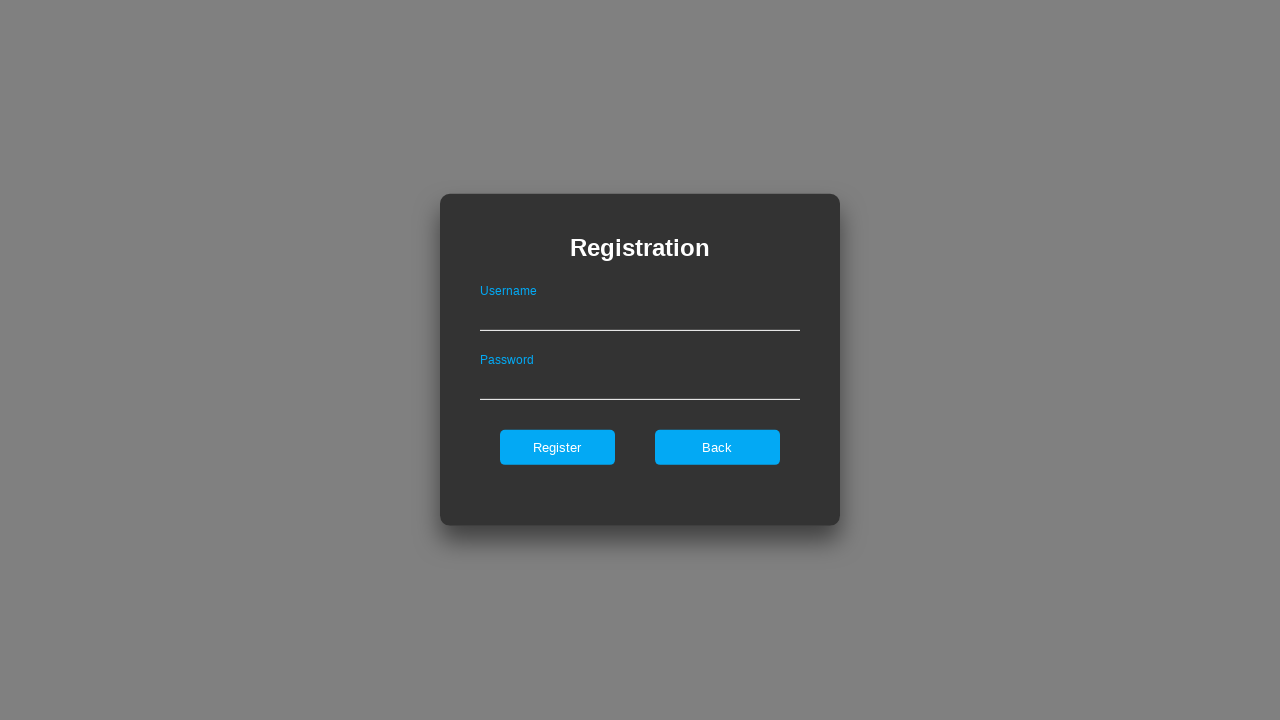

Filled username field with 71-character string exceeding 40-character limit on .registerForm #userNameOnRegister
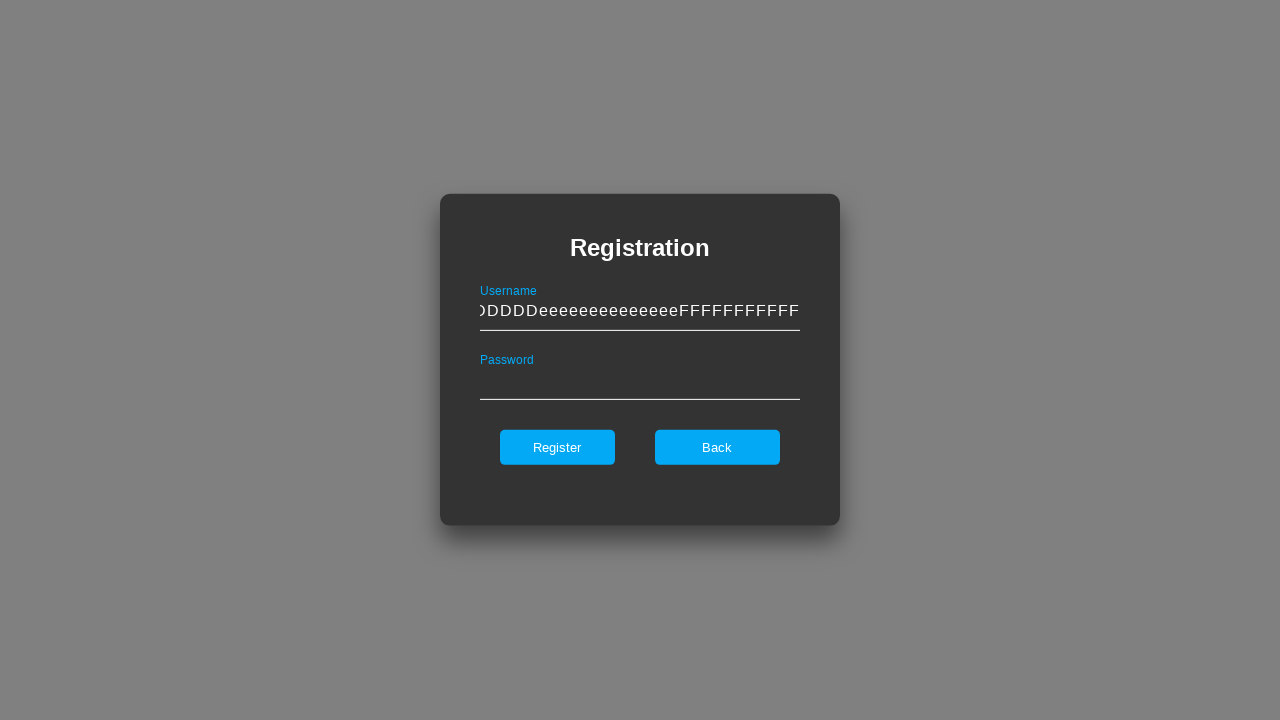

Filled password field with 'QWErty12345678' on .registerForm #passwordOnRegister
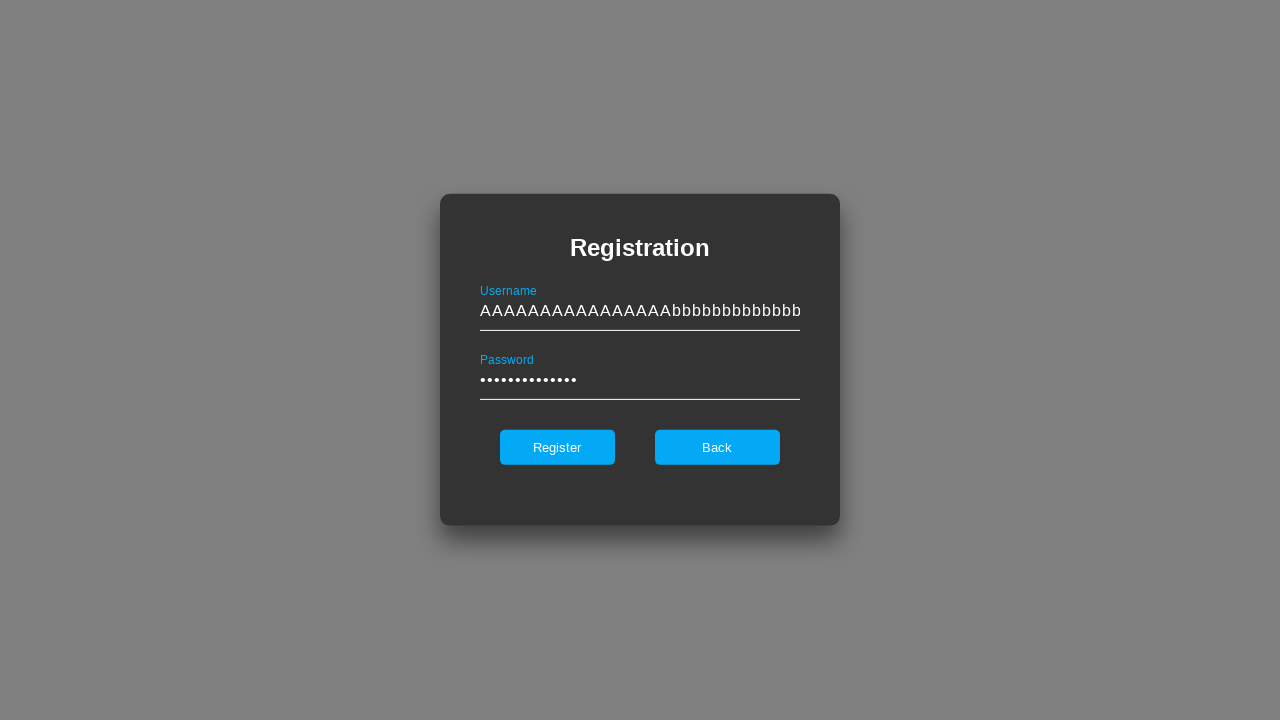

Clicked register button to submit form with invalid username at (557, 447) on .registerForm #register
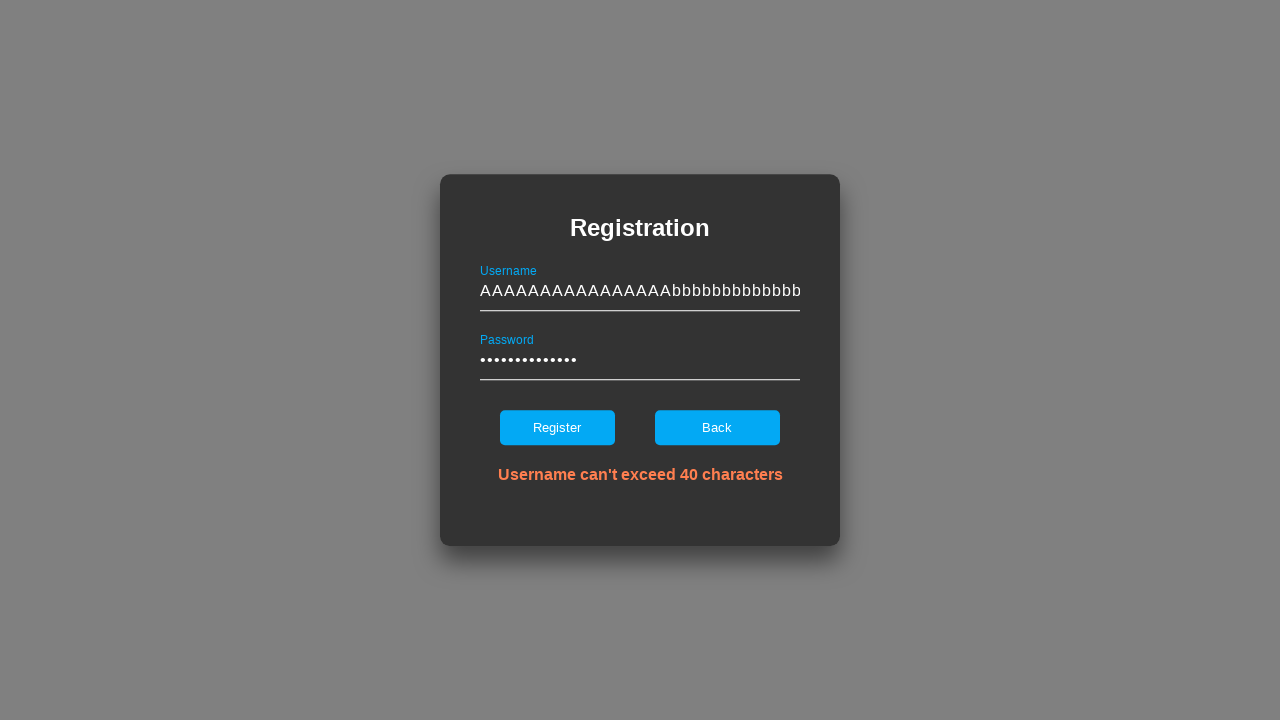

Verified error message: 'Username can't exceed 40 characters' displayed
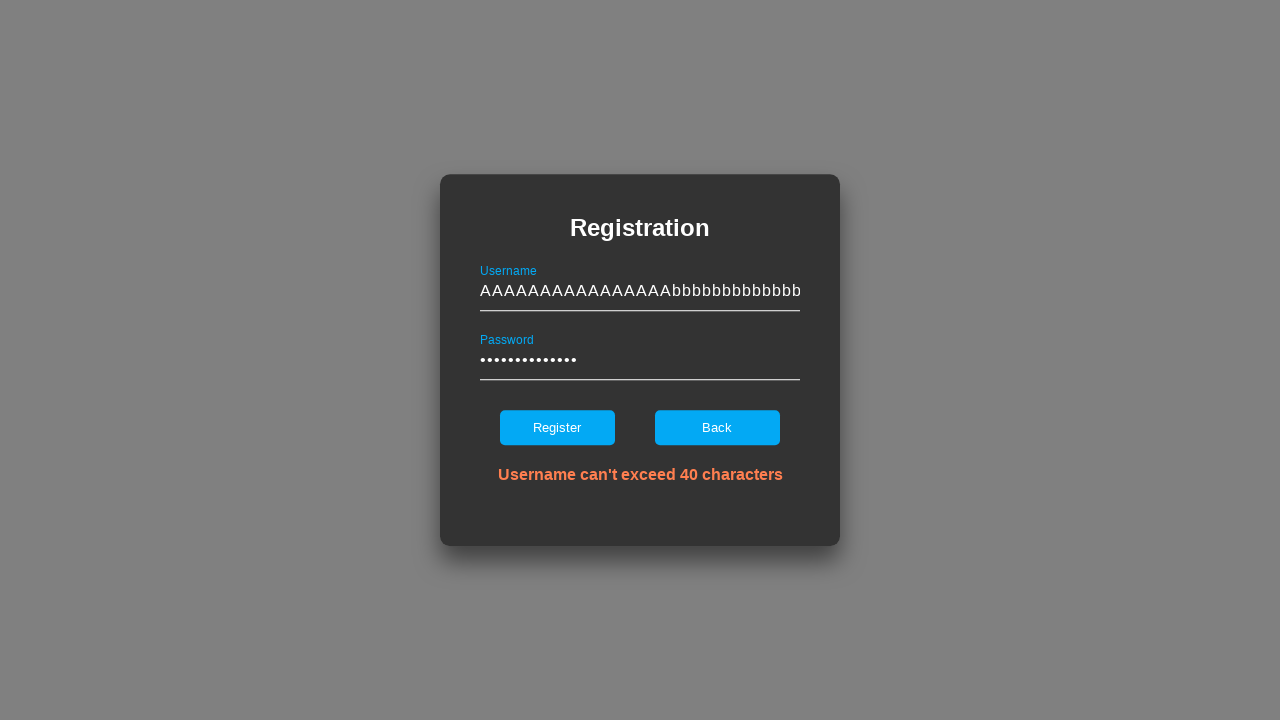

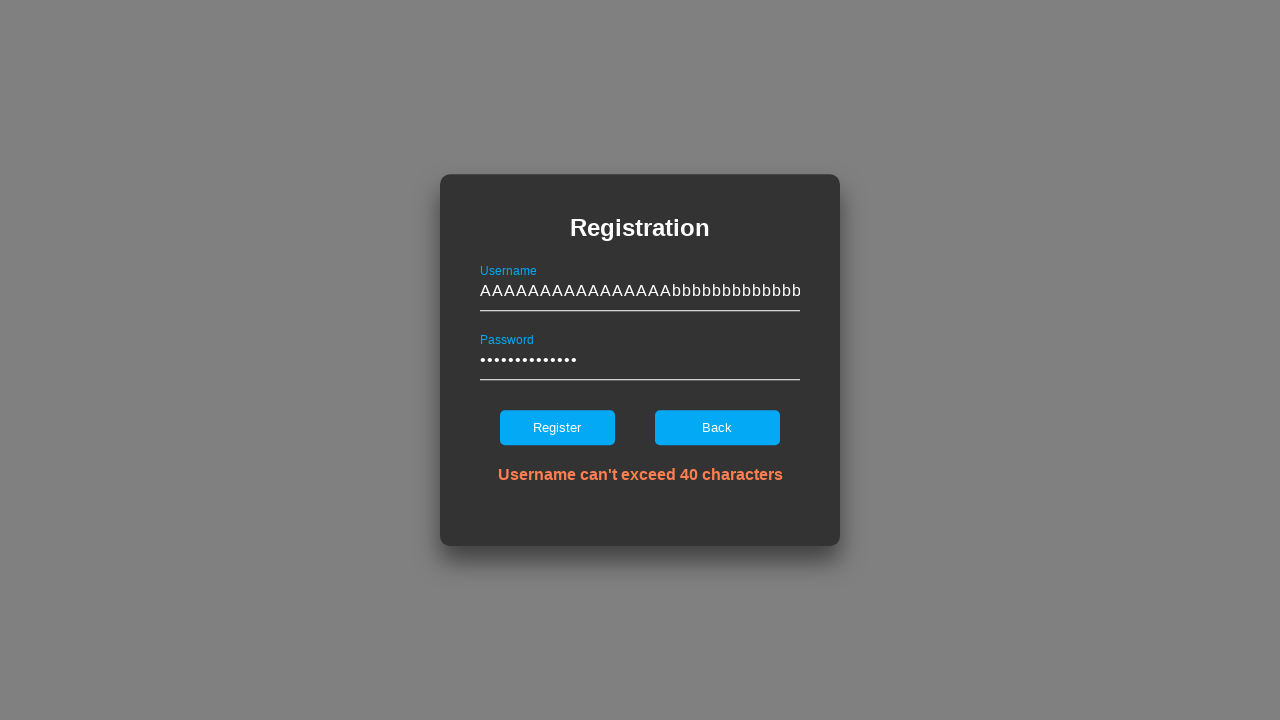